Tests jQuery UI draggable functionality by dragging an element horizontally within an iframe

Starting URL: https://jqueryui.com/draggable/

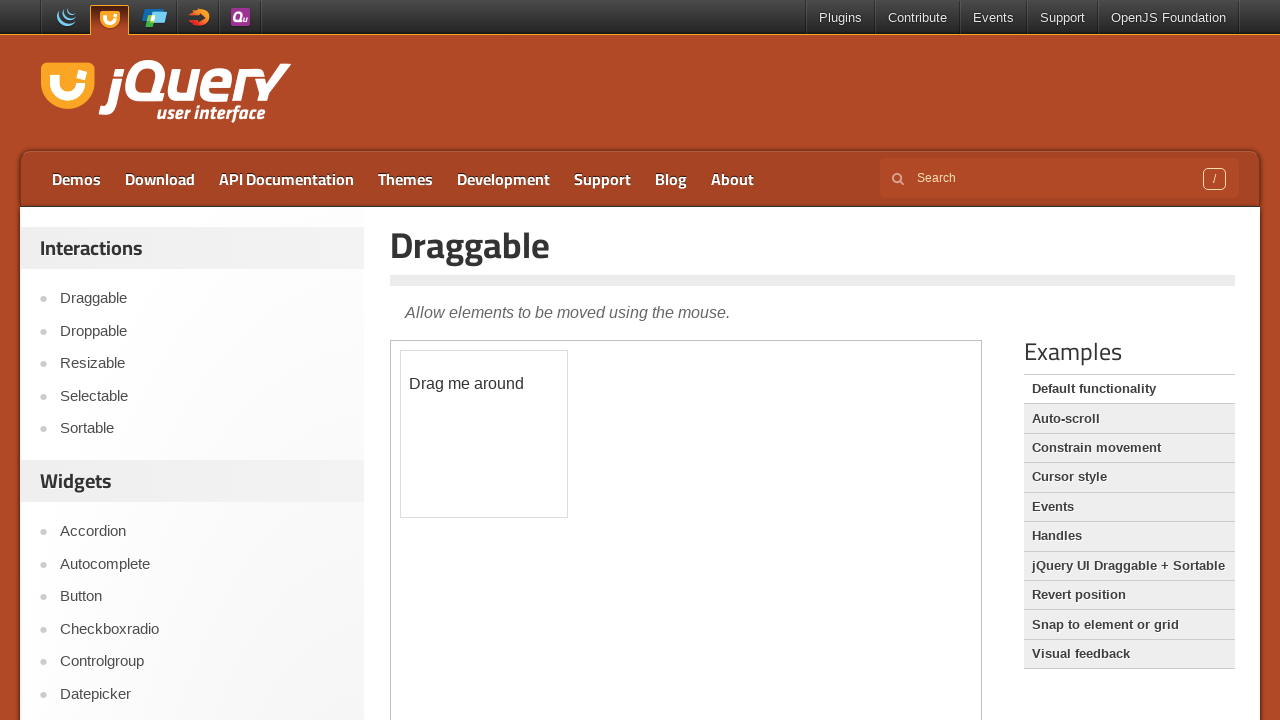

Waited for demo iframe to load
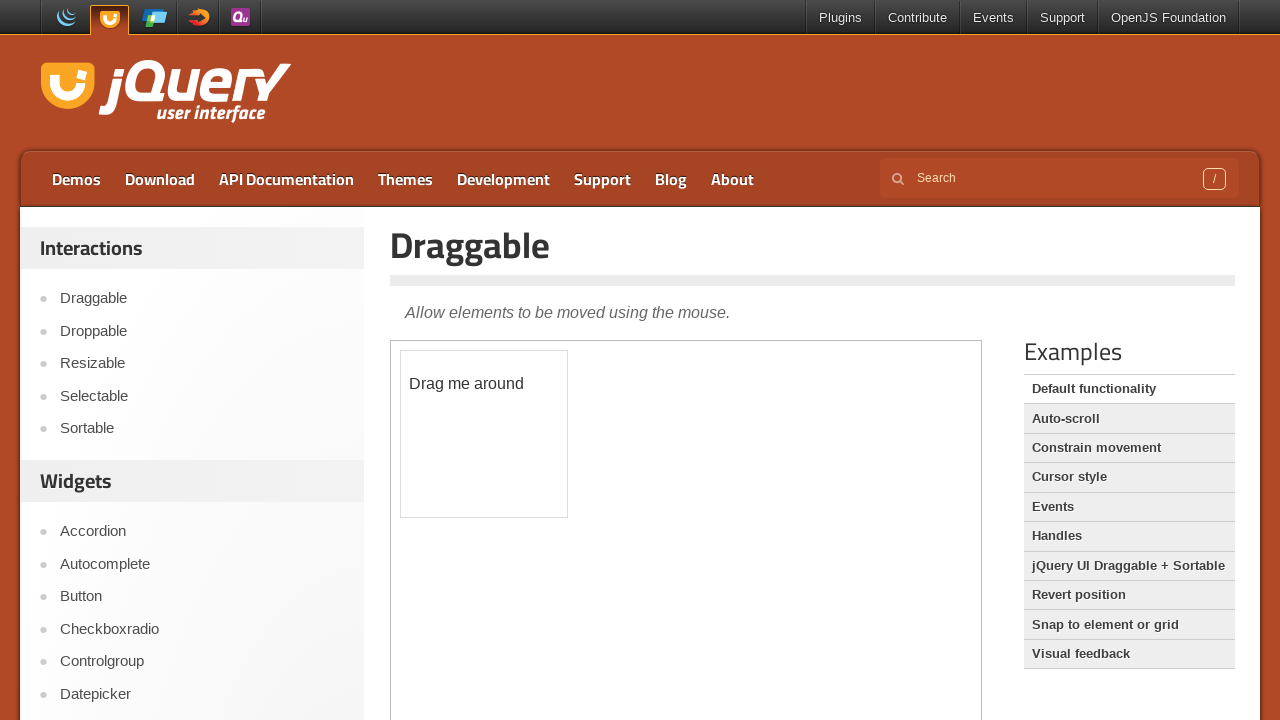

Located demo iframe
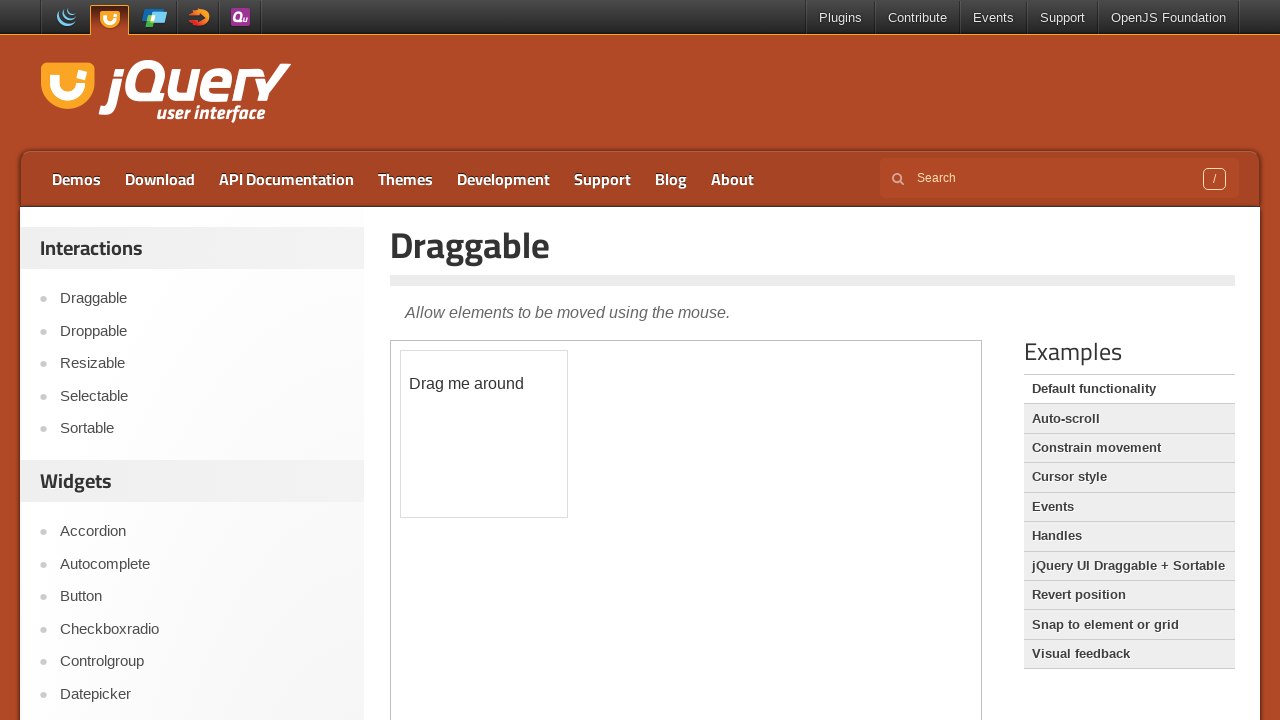

Located draggable element
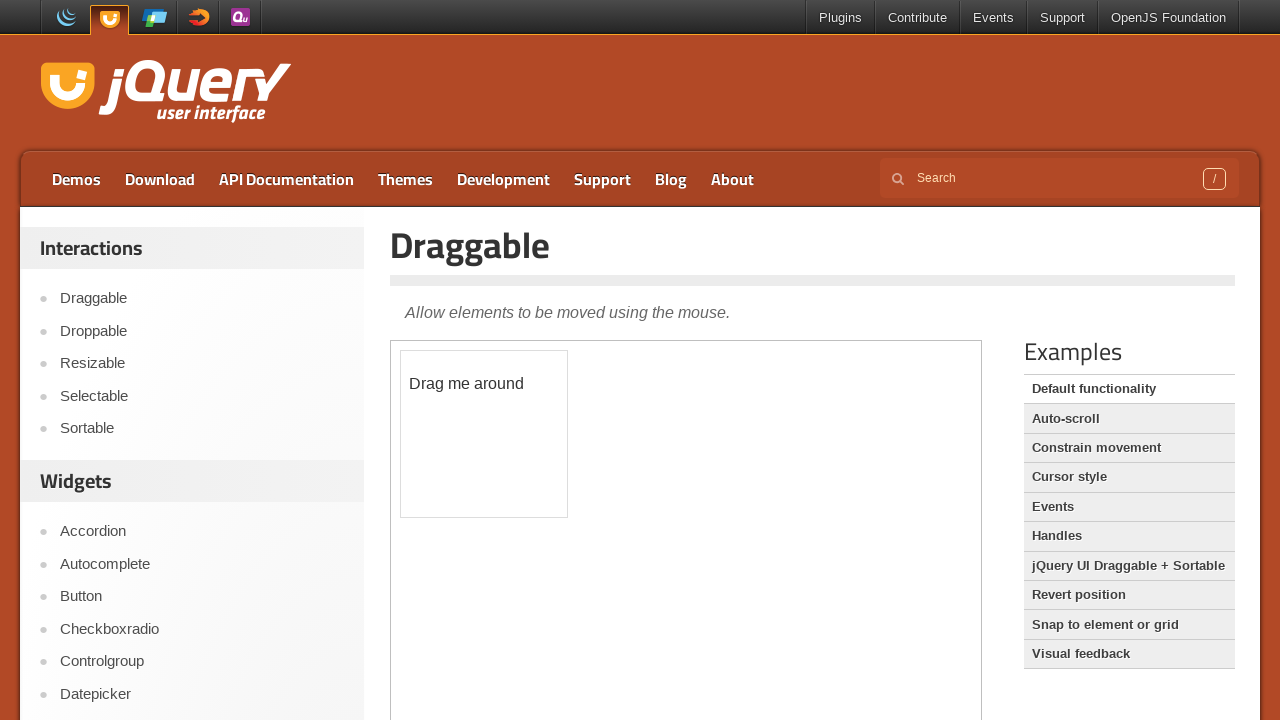

Draggable element is ready
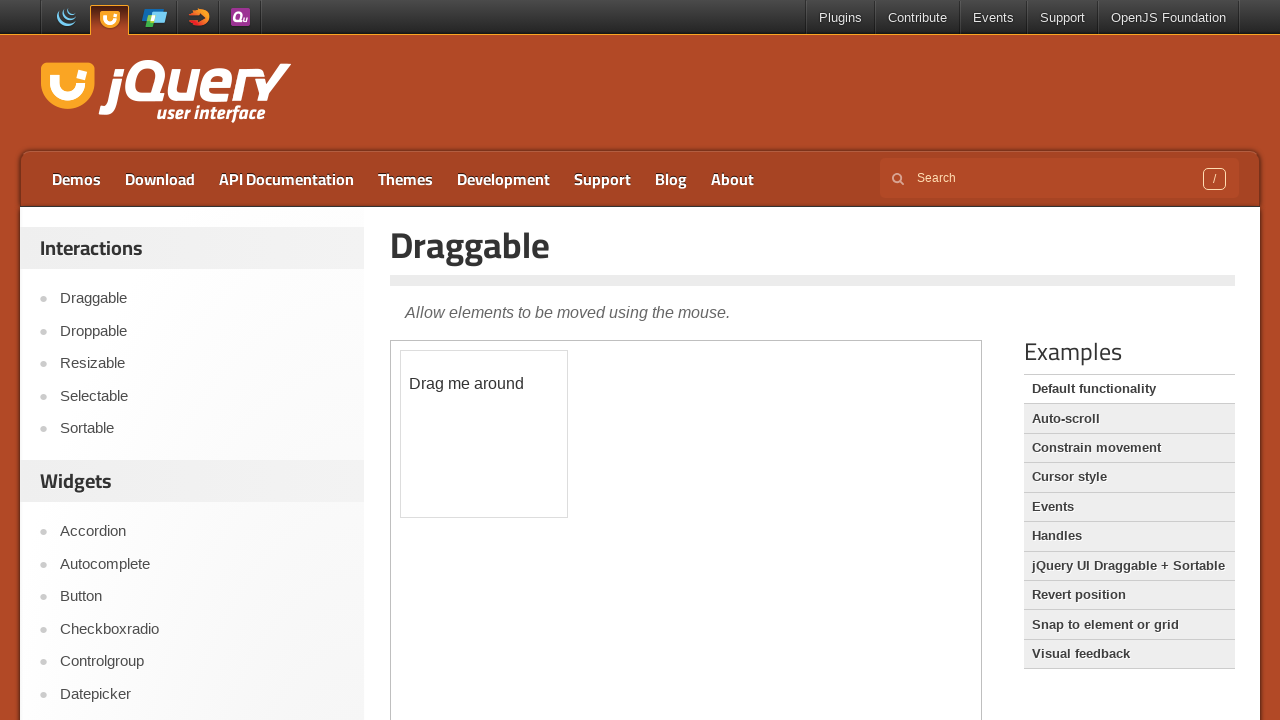

Dragged element 150 pixels to the right at (551, 351)
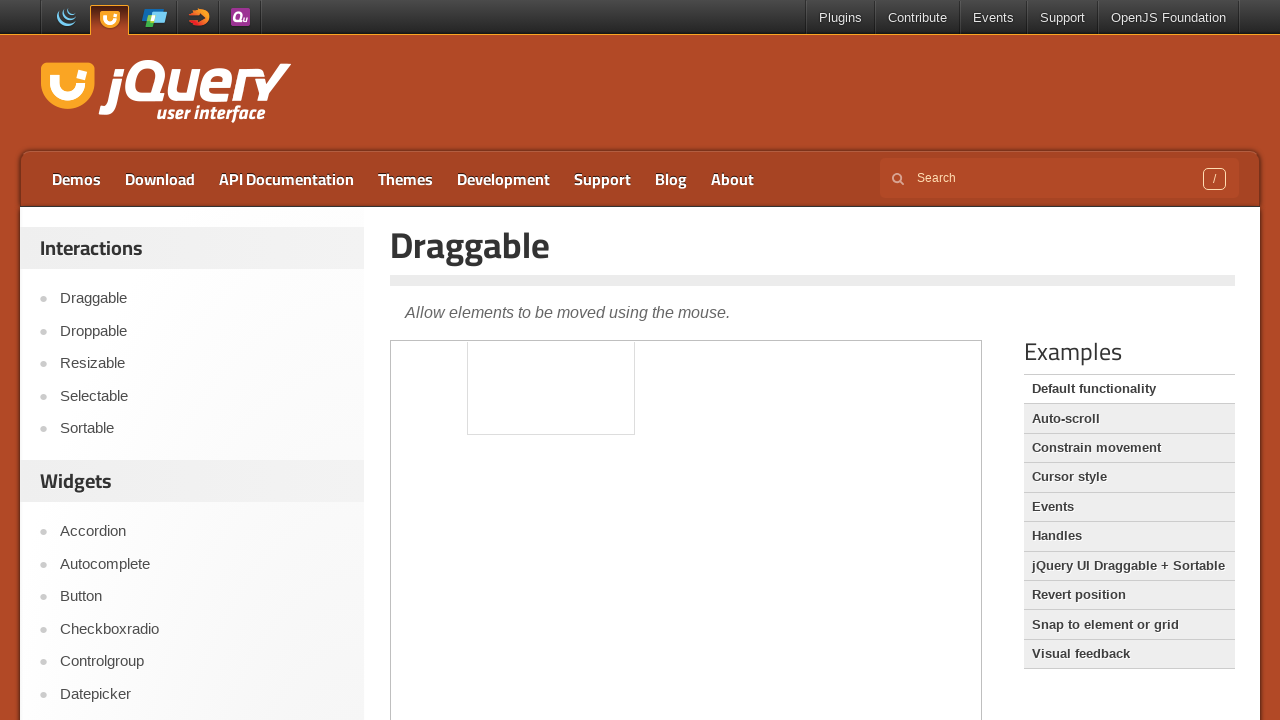

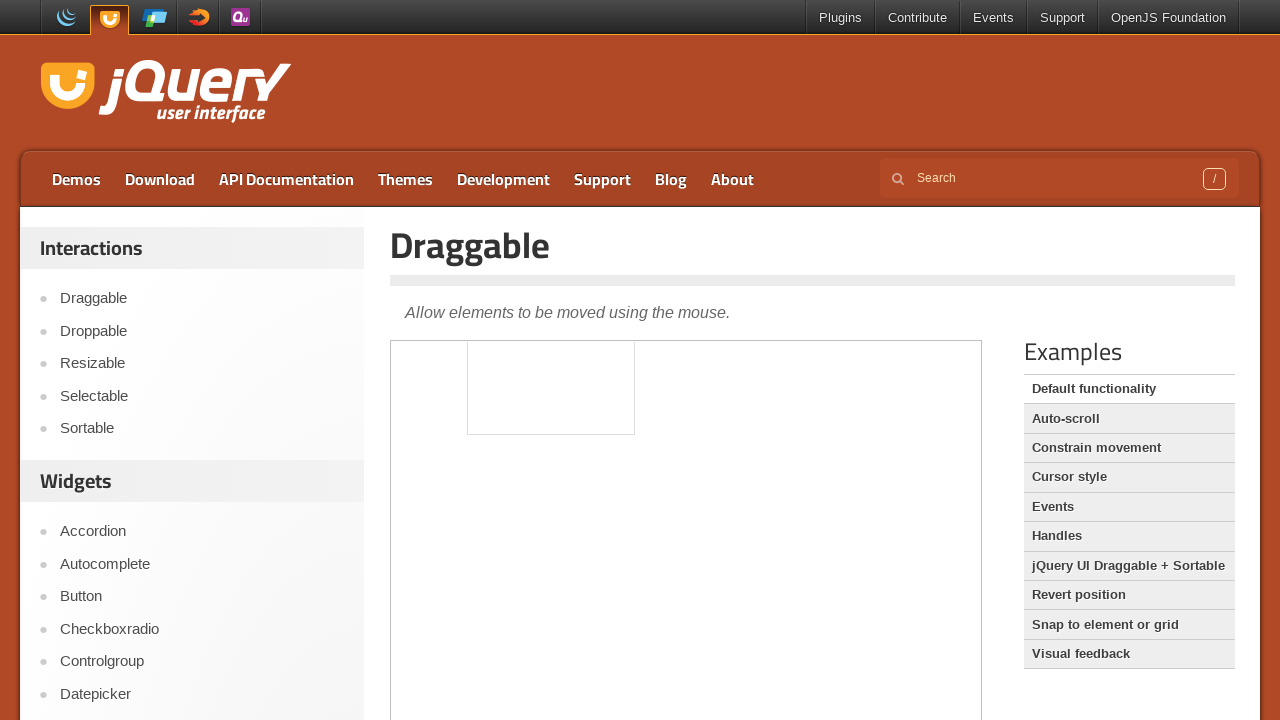